Navigates to a Selenium example page and verifies the page loads by checking the title

Starting URL: http://crossbrowsertesting.github.io/selenium_example_page.html

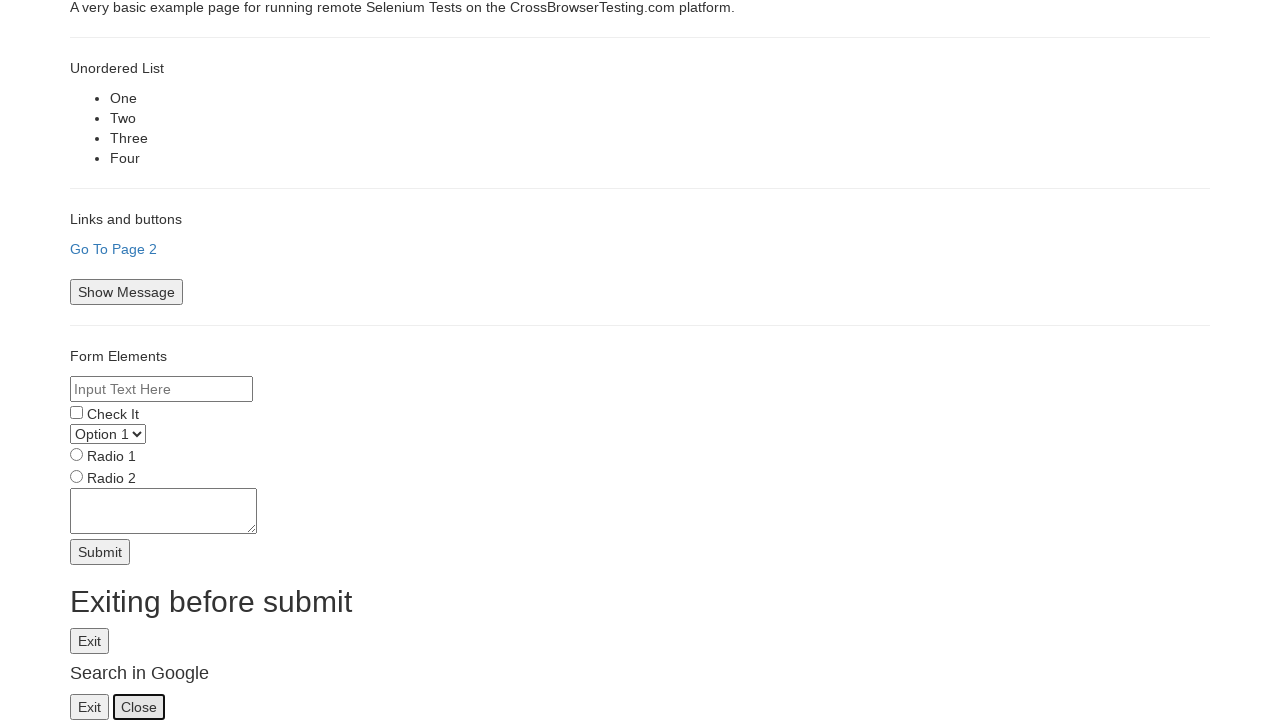

Navigated to Selenium example page
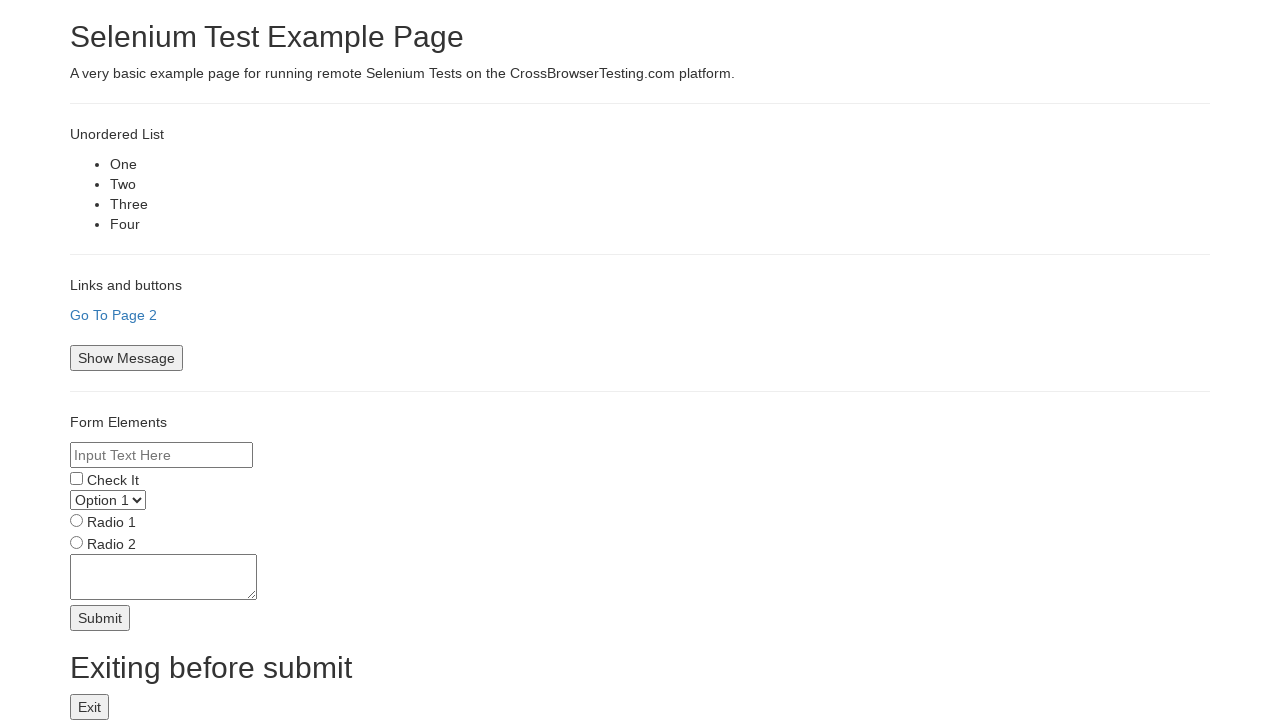

Page DOM content loaded
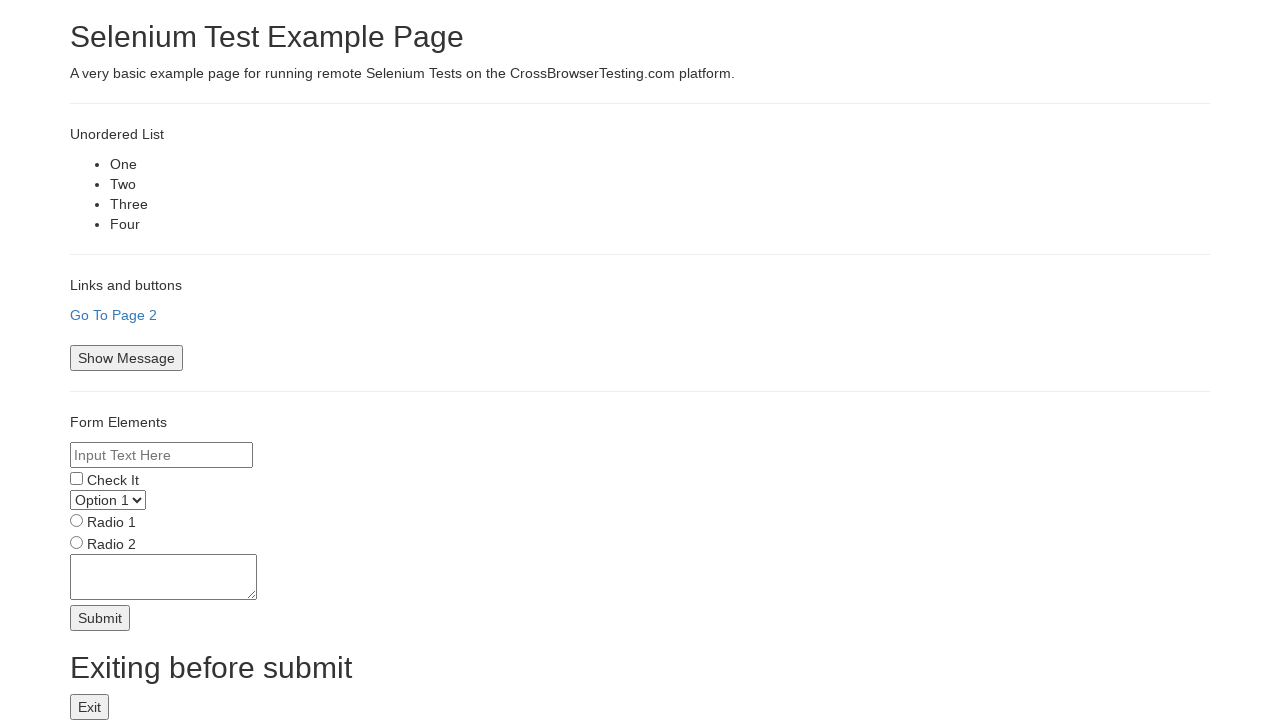

Retrieved page title: Selenium Test Example Page
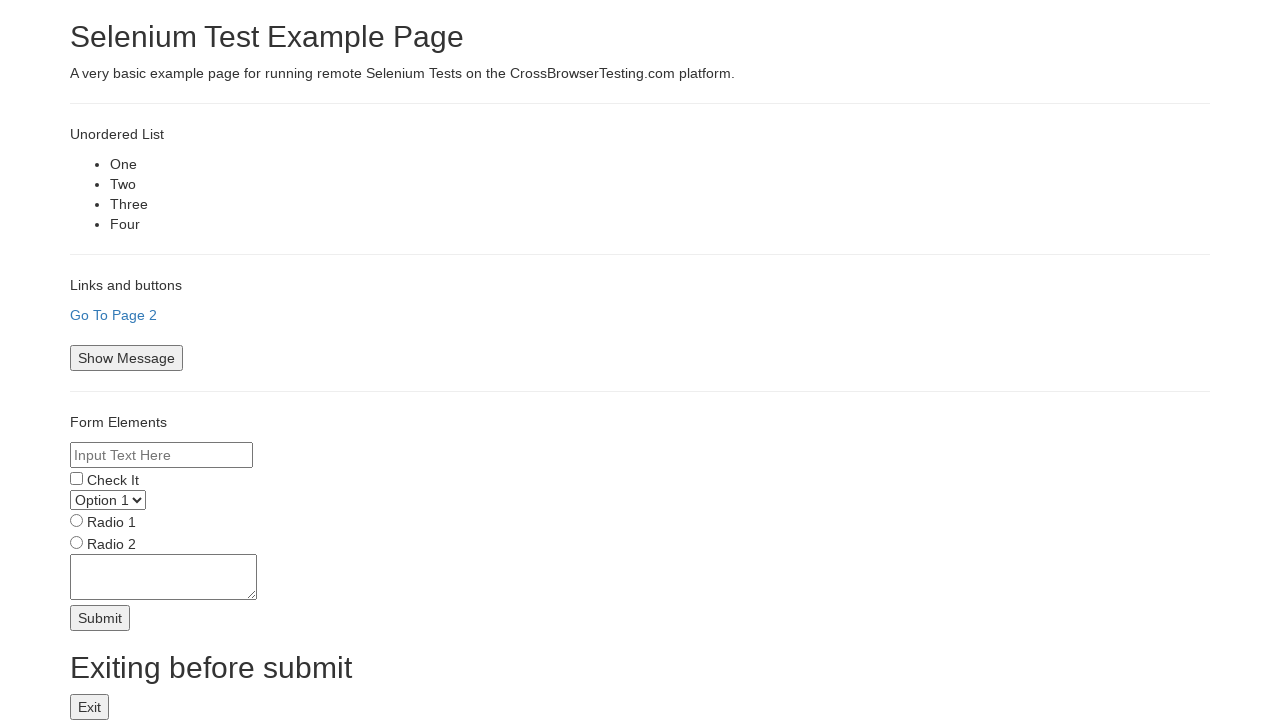

Printed title to console: Selenium Test Example Page
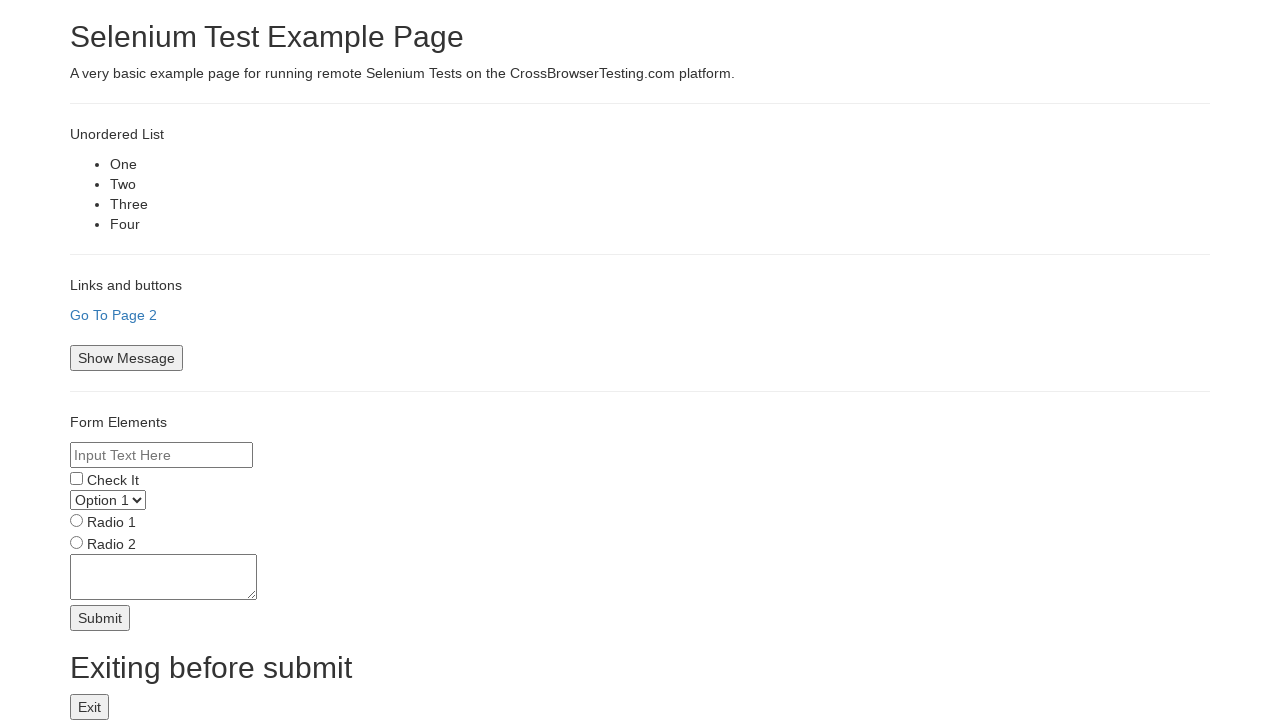

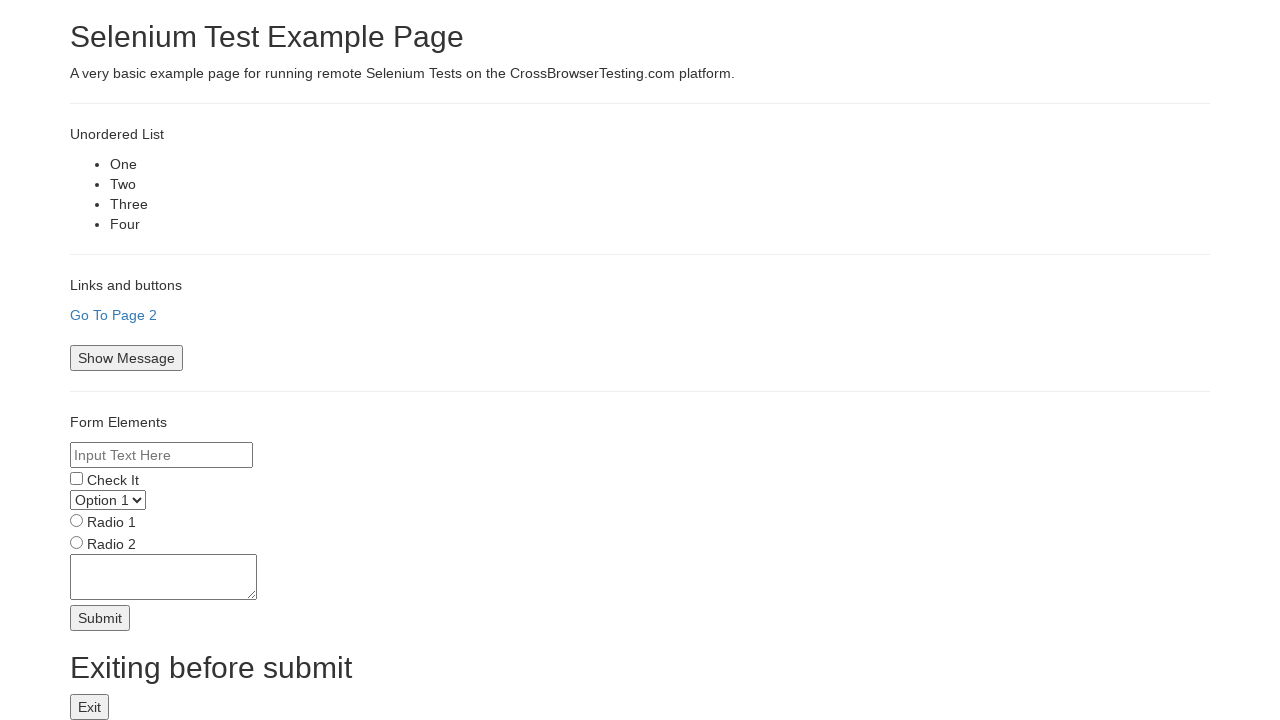